Tests a form that requires extracting a hidden value from an element attribute, calculating a mathematical result, filling the answer, checking a checkbox, selecting a radio button, and submitting the form.

Starting URL: http://suninjuly.github.io/get_attribute.html

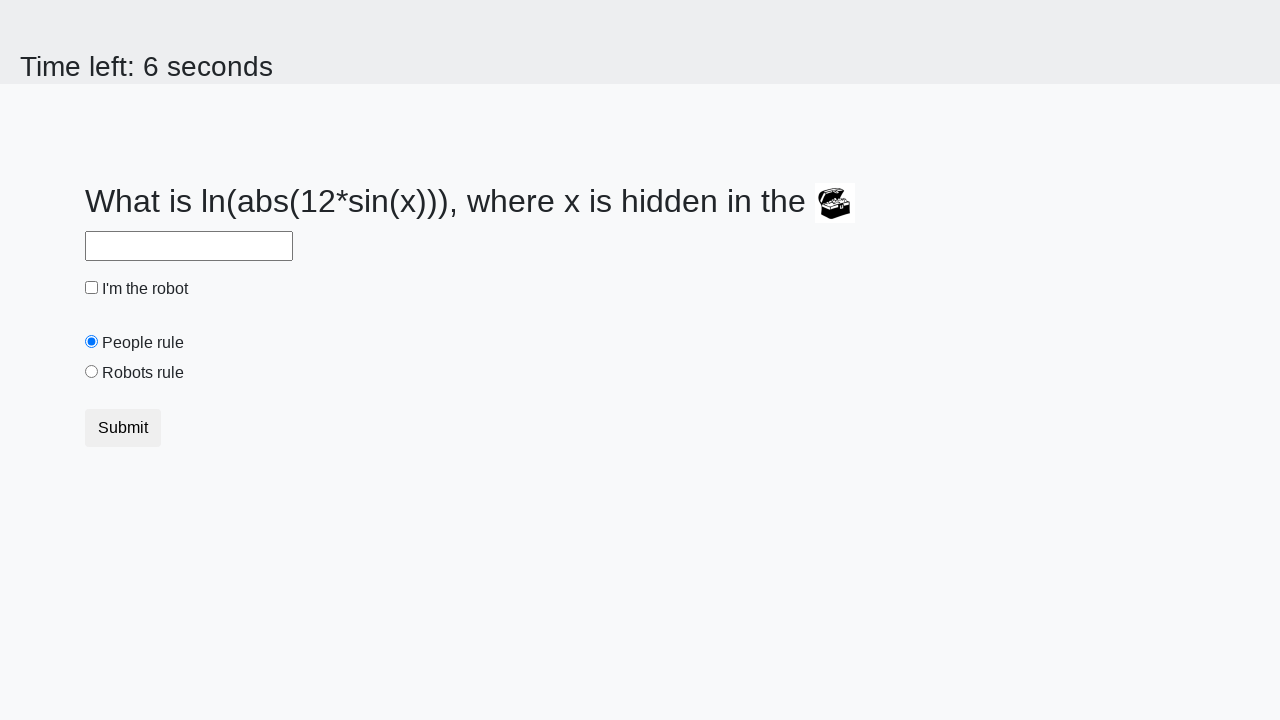

Located treasure element
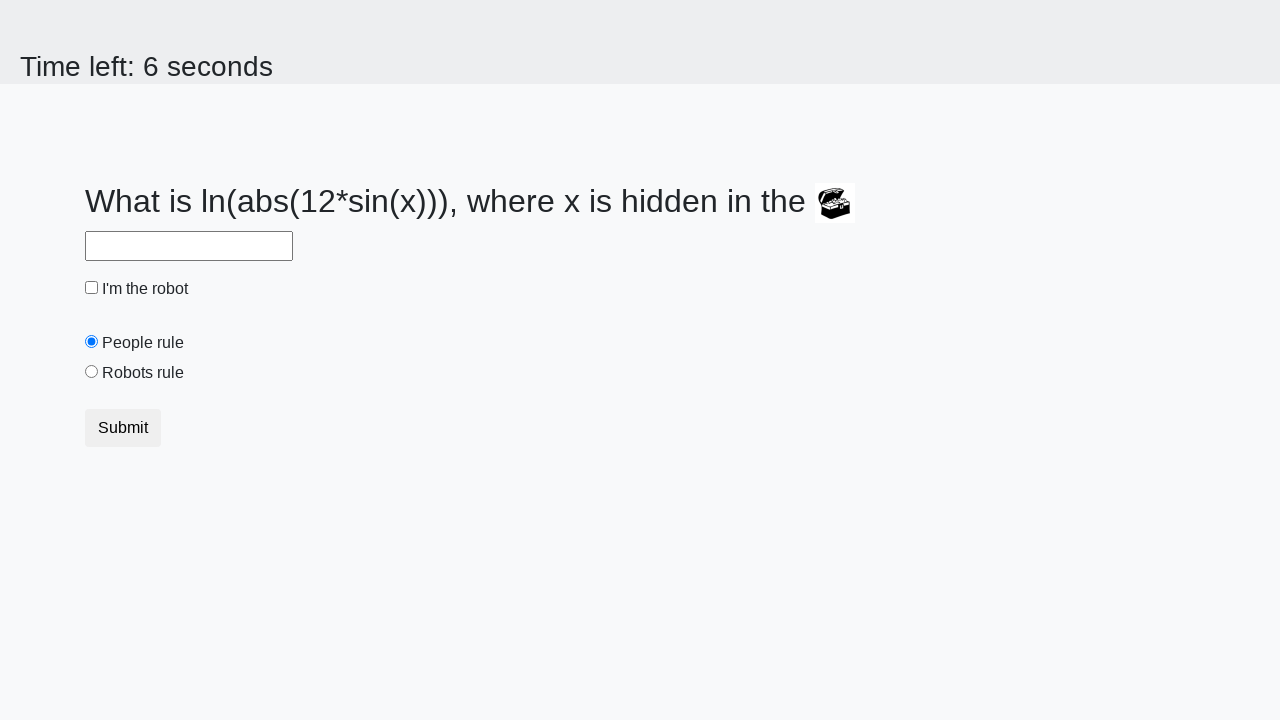

Extracted hidden 'valuex' attribute from treasure element
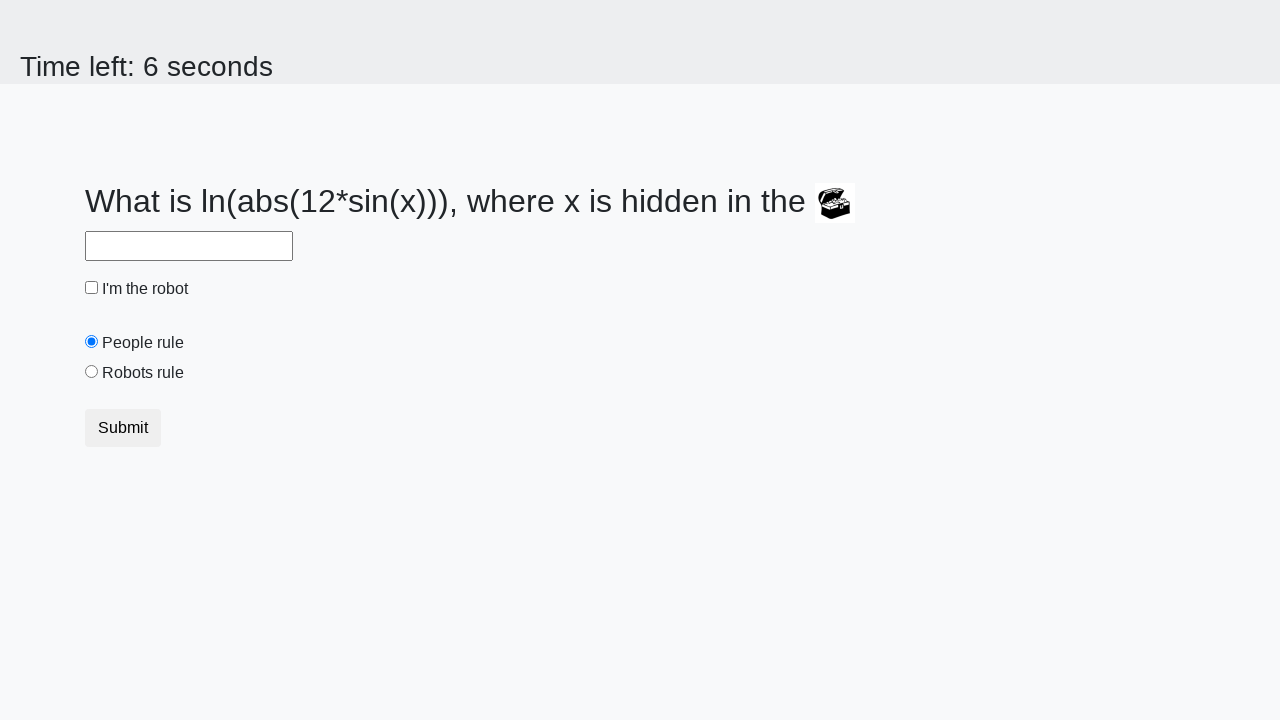

Calculated mathematical result: 2.442972396354375
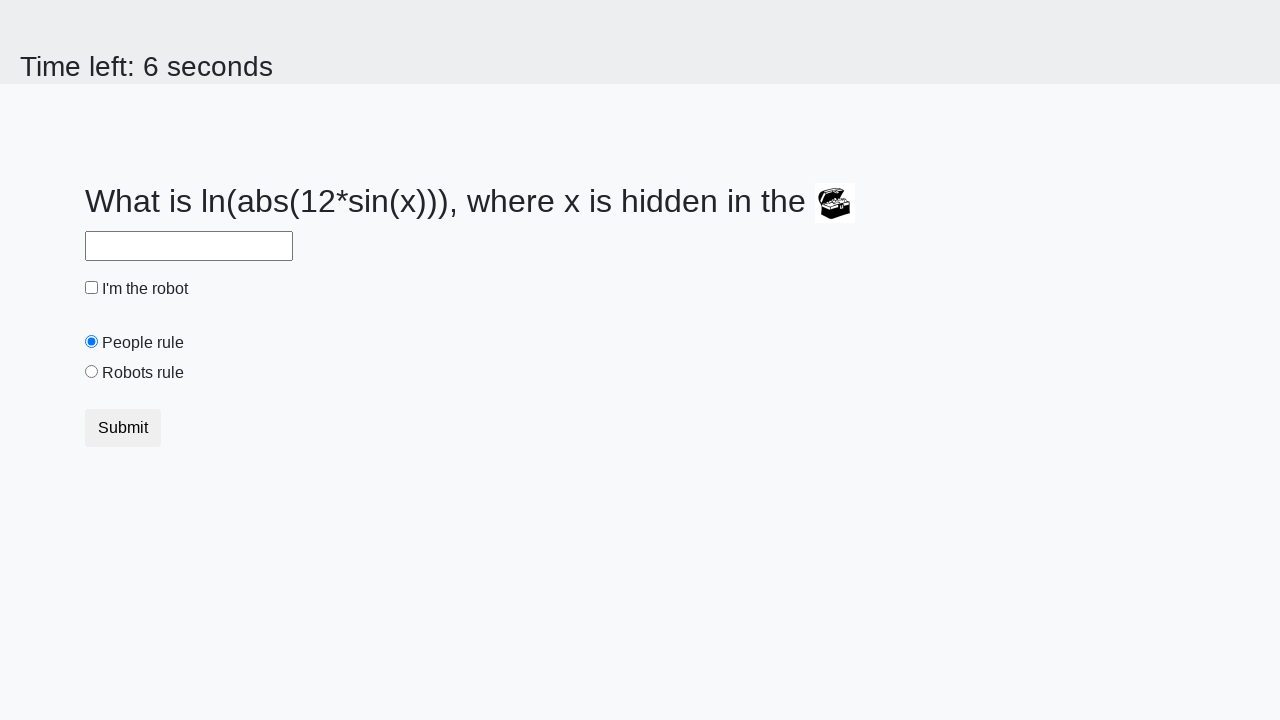

Filled answer field with calculated value on input#answer
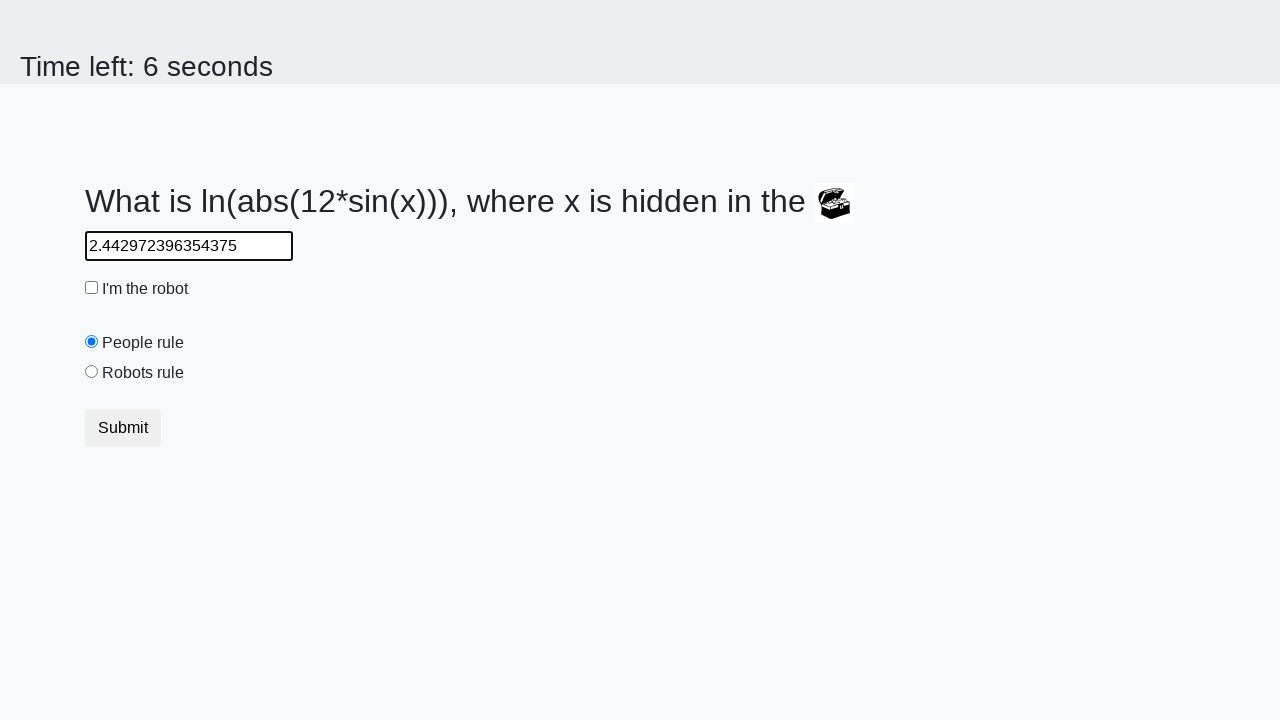

Checked robot checkbox at (92, 288) on #robotCheckbox
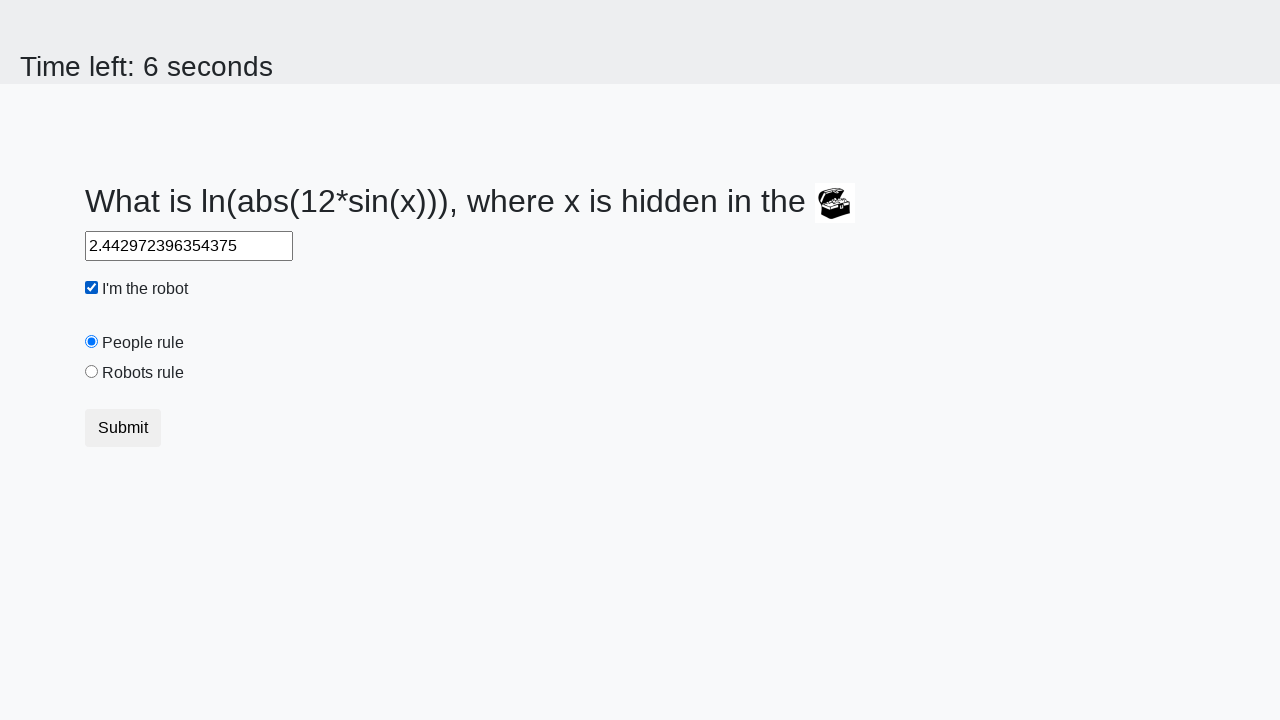

Selected robots rule radio button at (92, 372) on #robotsRule
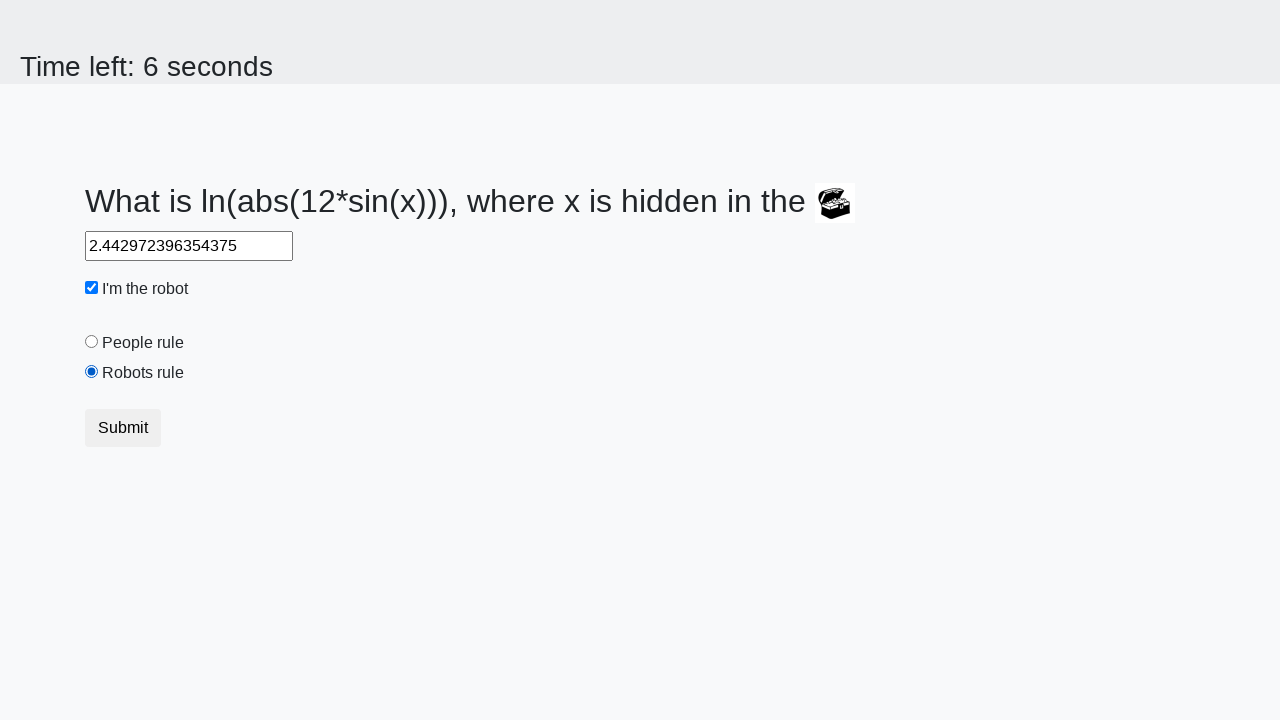

Submitted form at (123, 428) on button[type='submit']
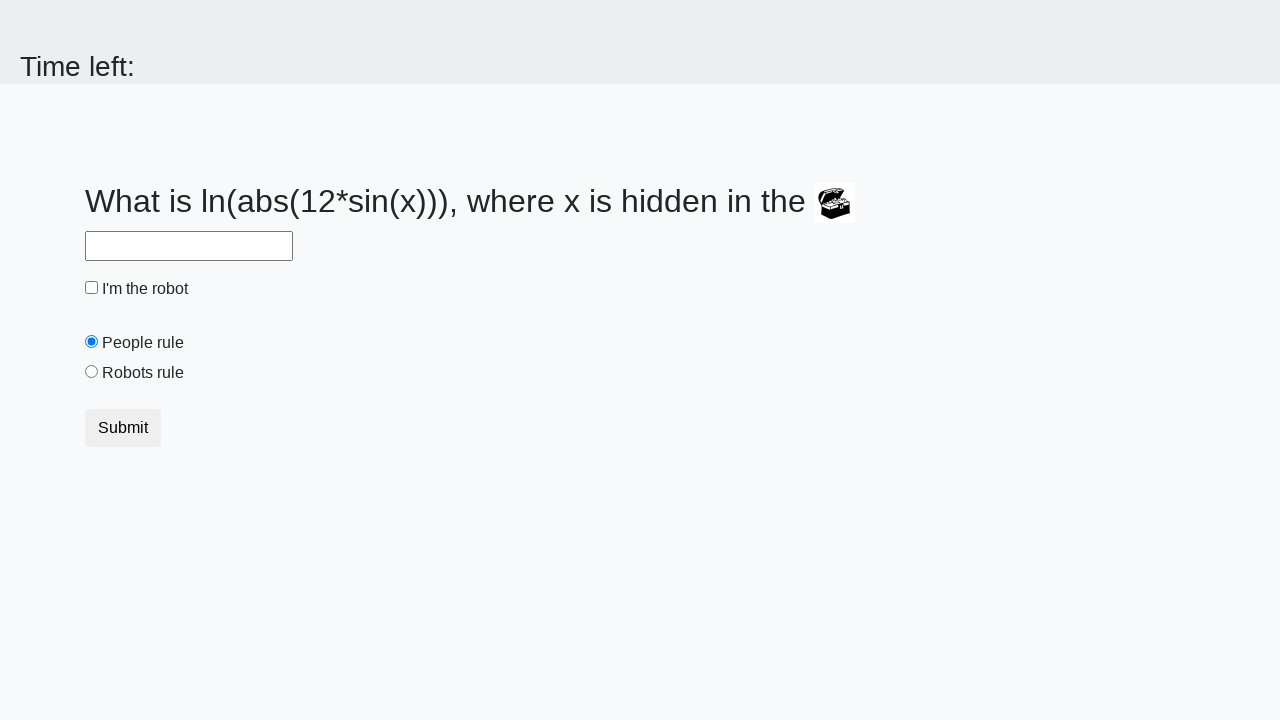

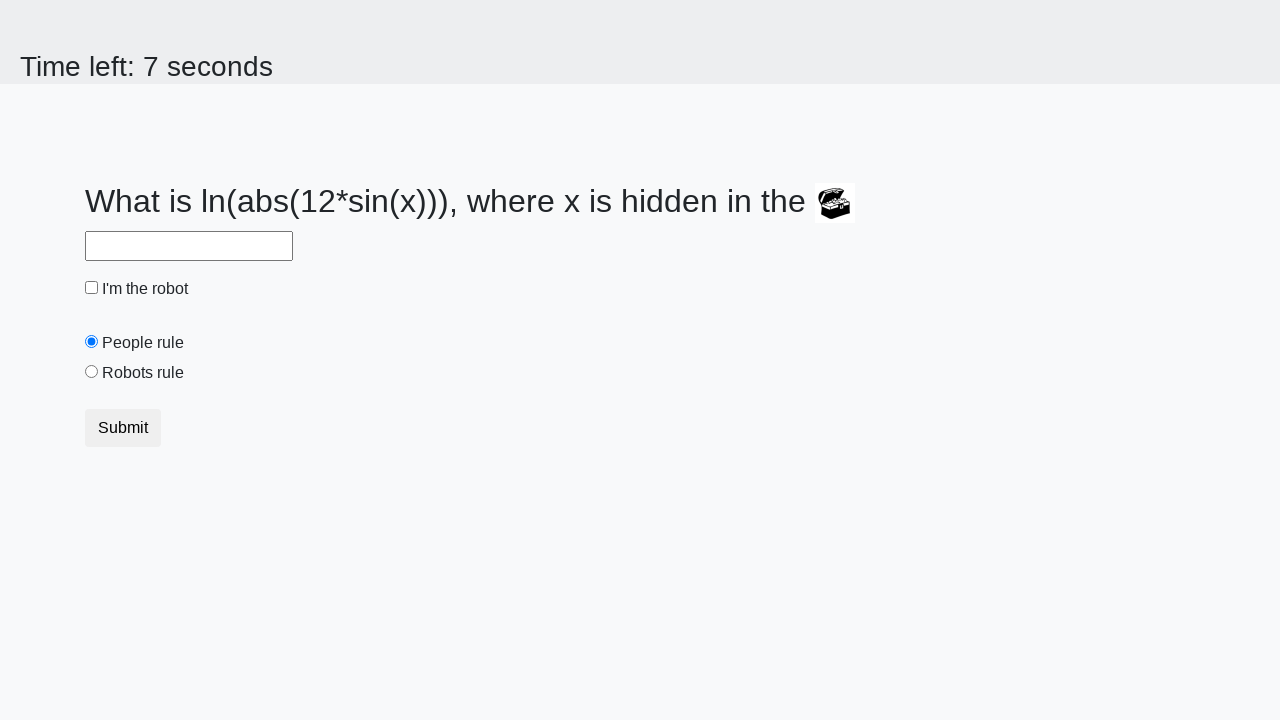